Performs a drag and drop action from the draggable element to a specific offset position

Starting URL: https://crossbrowsertesting.github.io/drag-and-drop

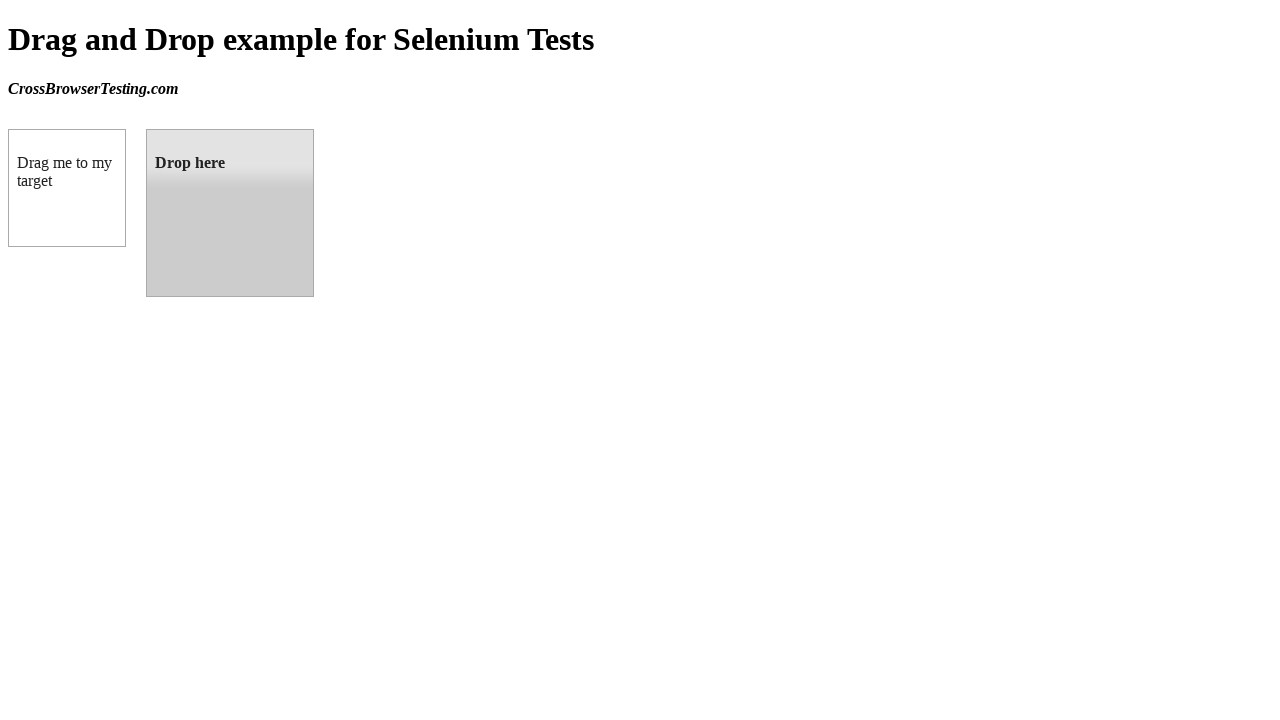

Navigated to drag and drop test page
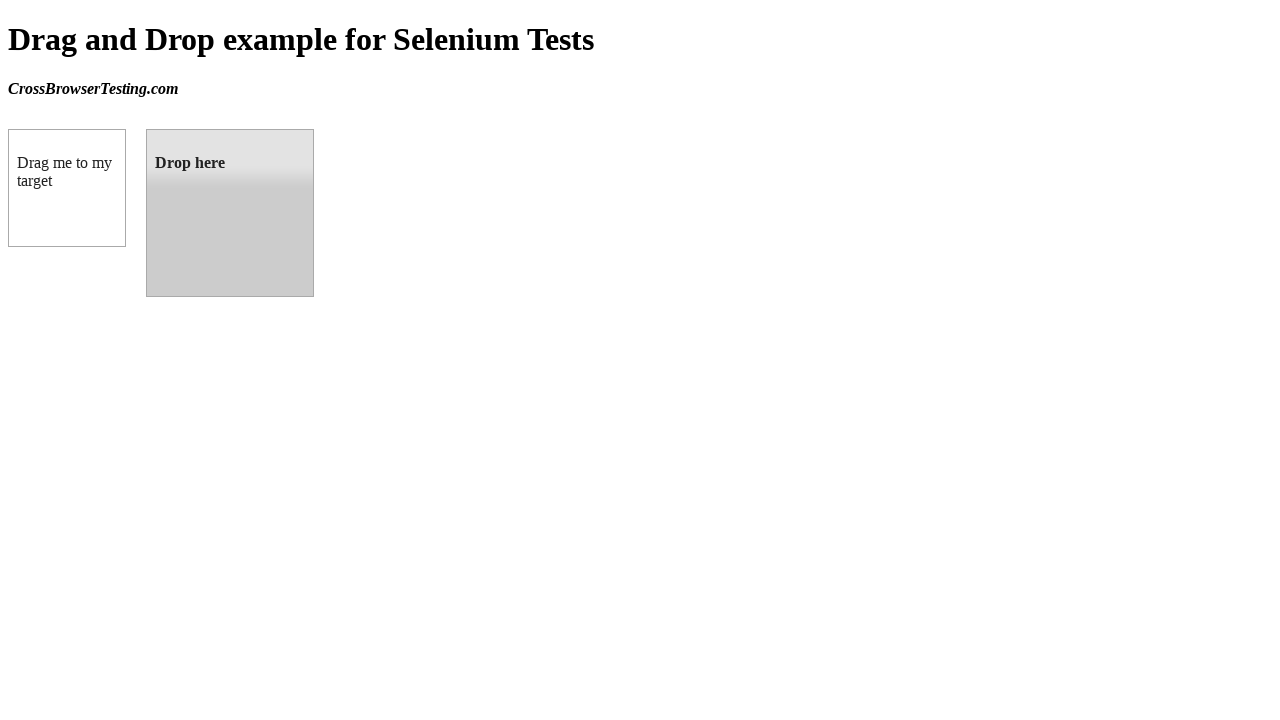

Located draggable element
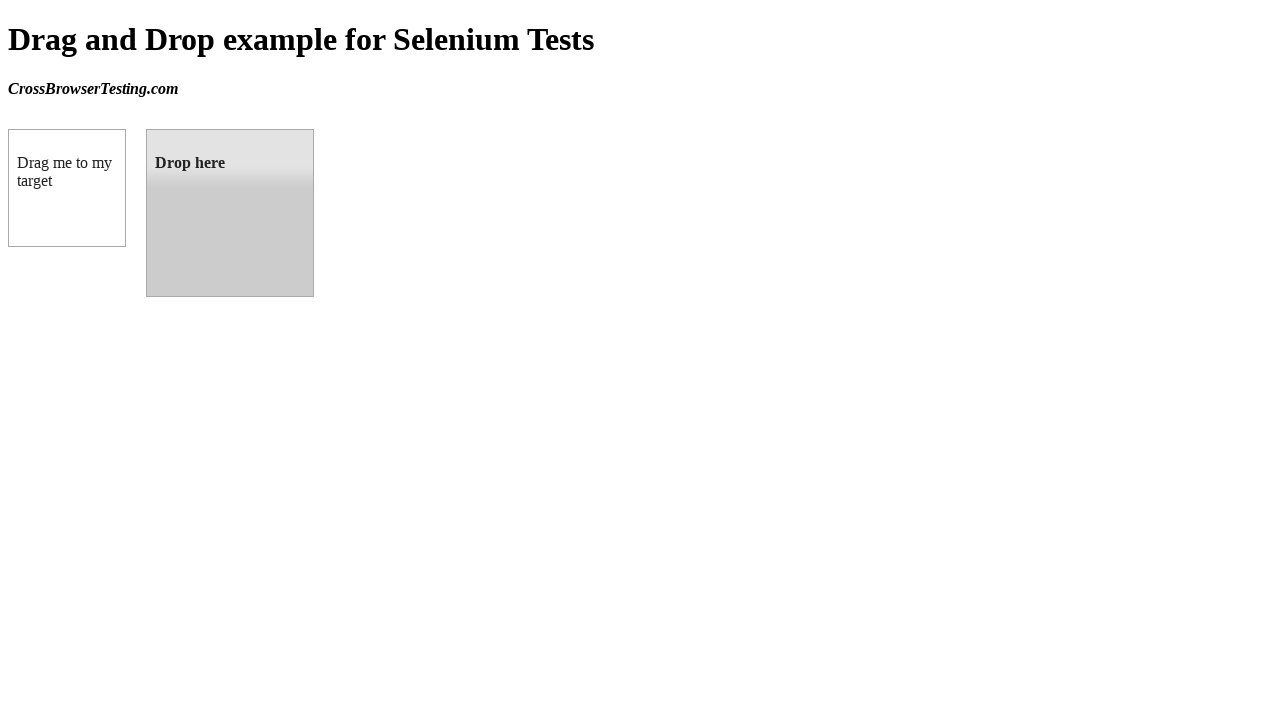

Located droppable element
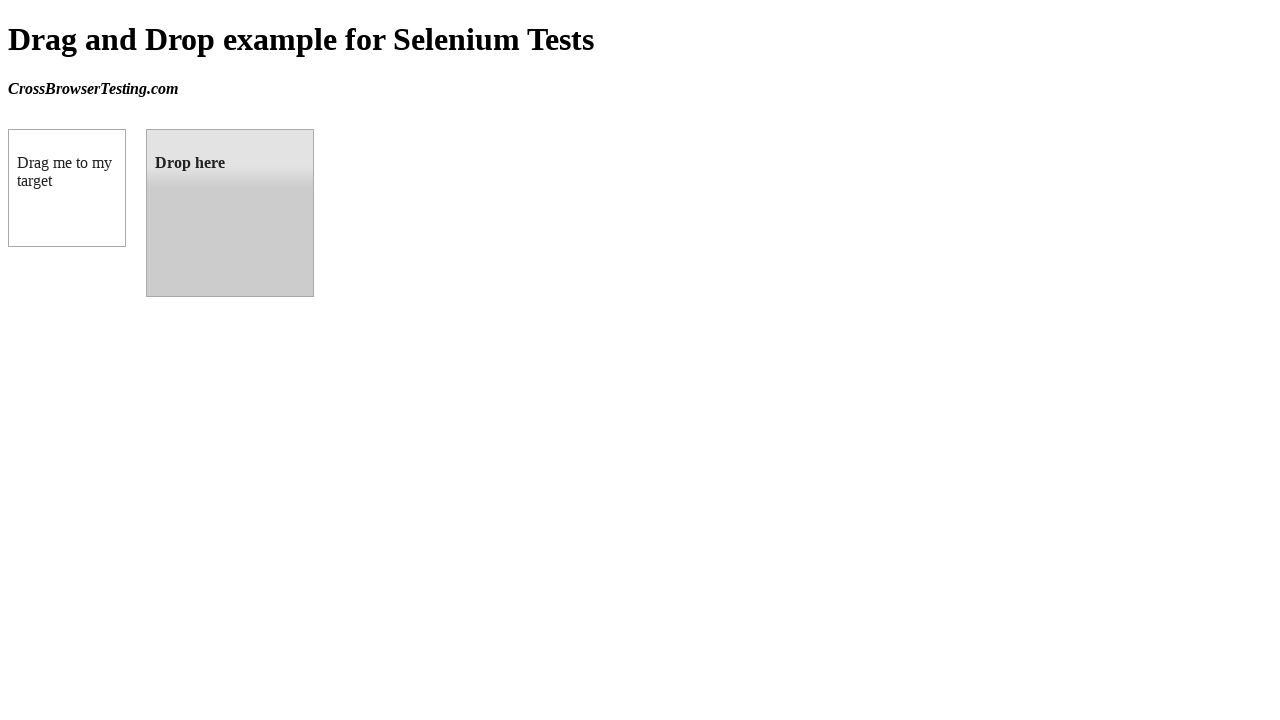

Retrieved bounding box of target element
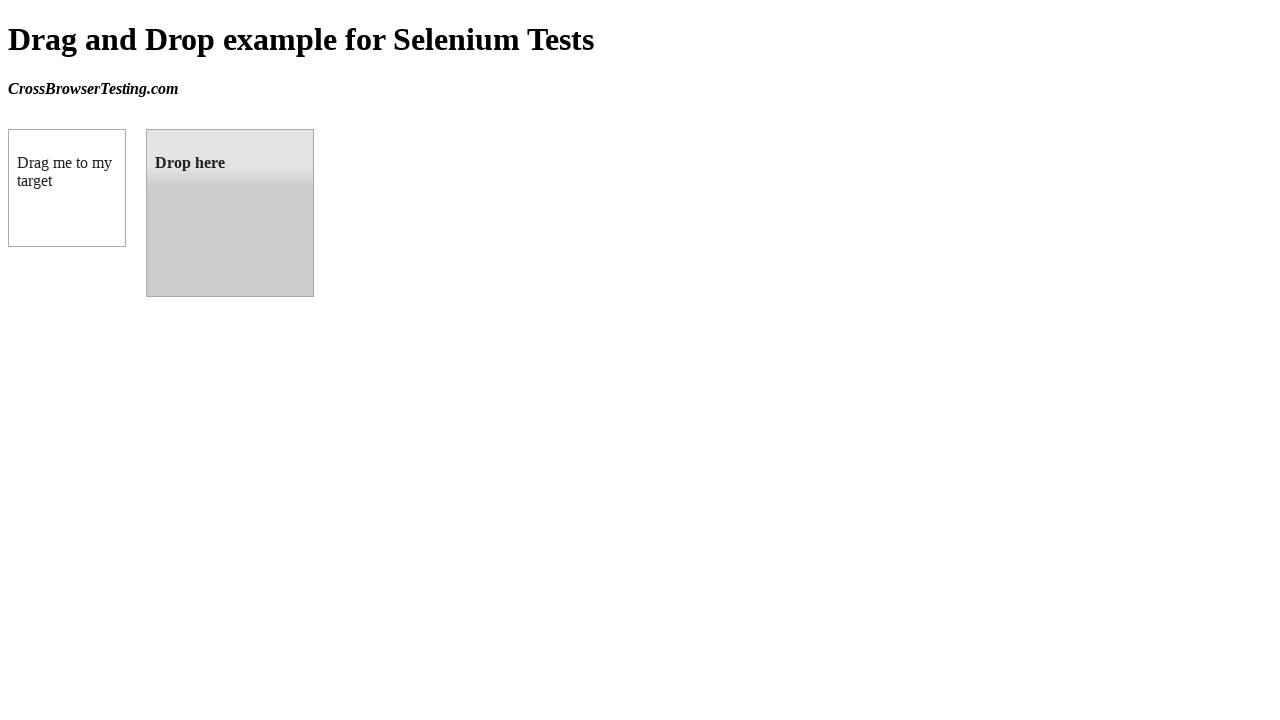

Performed drag and drop from draggable element to droppable element at (230, 213)
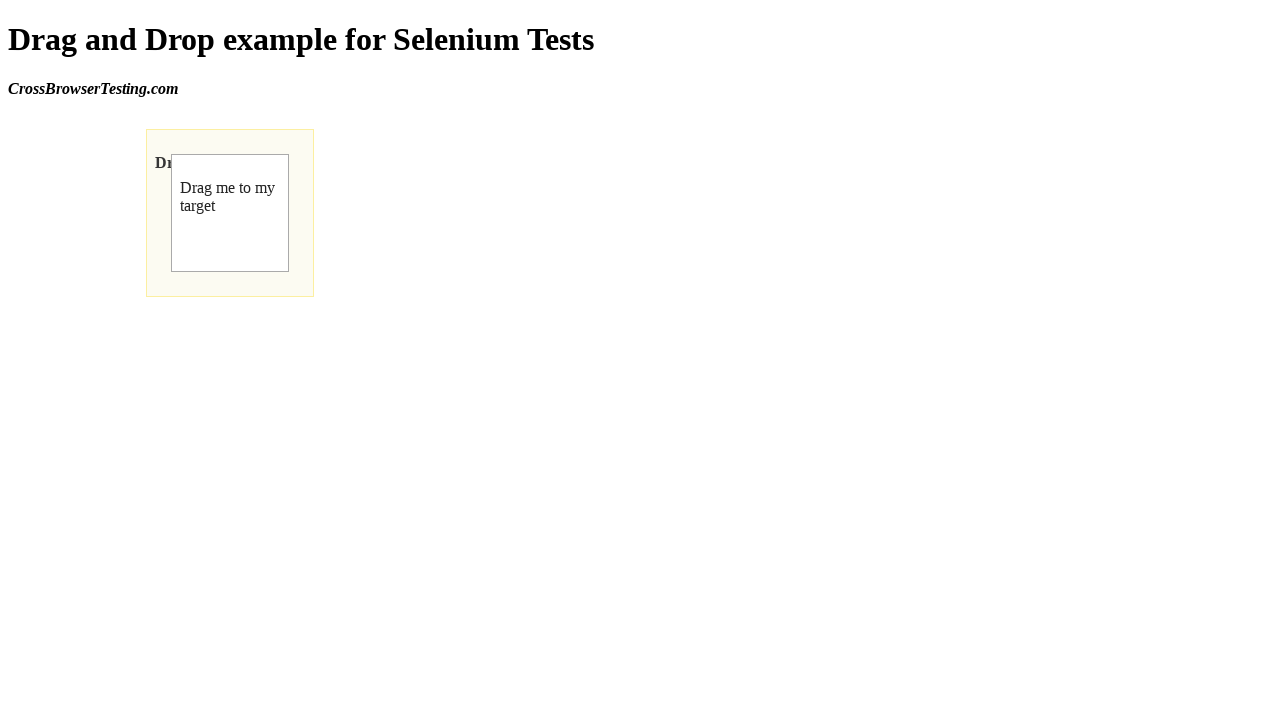

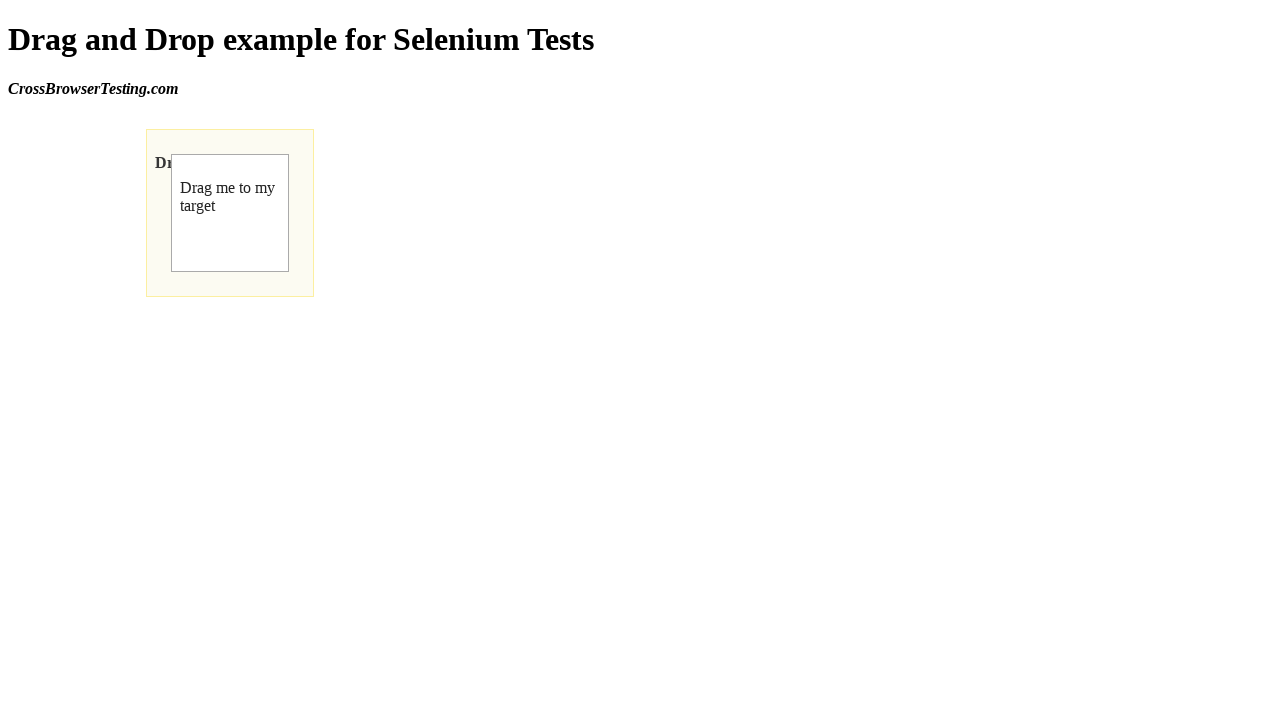